Tests clicking on a Java JDK download link on Oracle's archive downloads page using both regular click and JavaScript executor click methods.

Starting URL: https://www.oracle.com/in/java/technologies/javase/javase8-archive-downloads.html

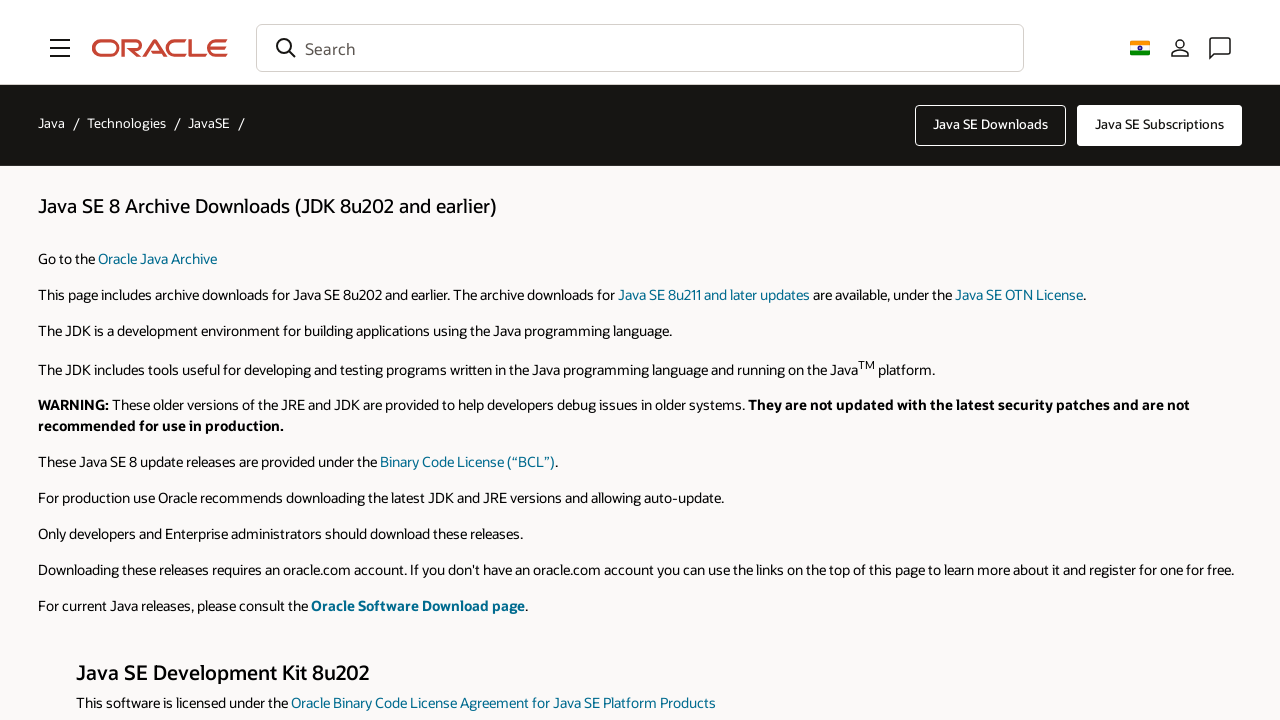

Clicked on jdk-8u202-linux-arm32-vfp-hflt.tar.gz download link at (999, 360) on xpath=//a[text()=' jdk-8u202-linux-arm32-vfp-hflt.tar.gz']
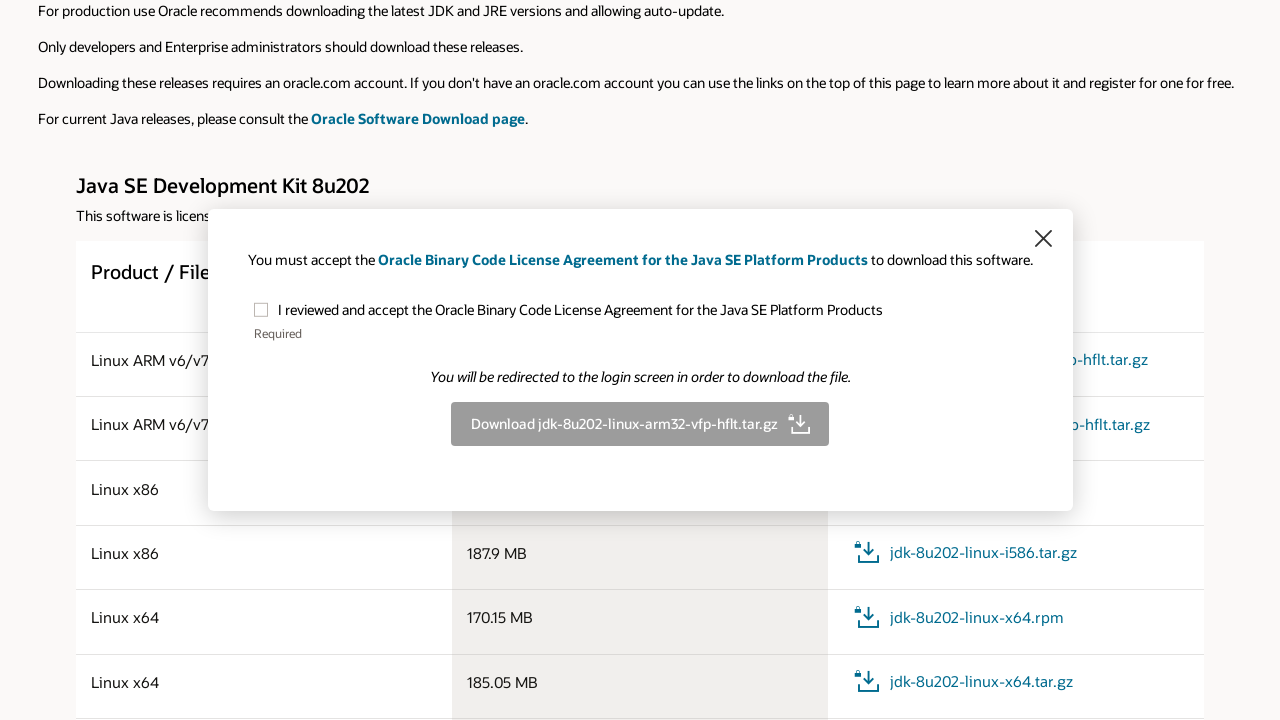

Download confirmation button appeared
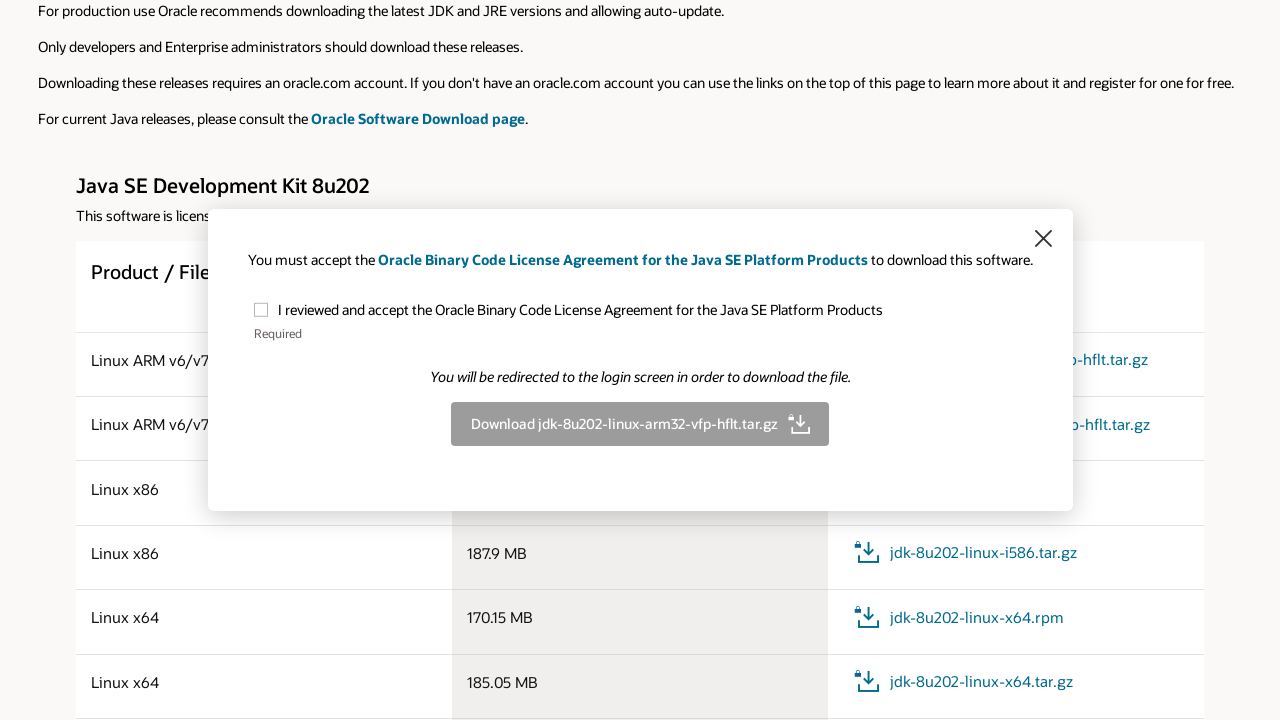

Clicked download button using JavaScript executor
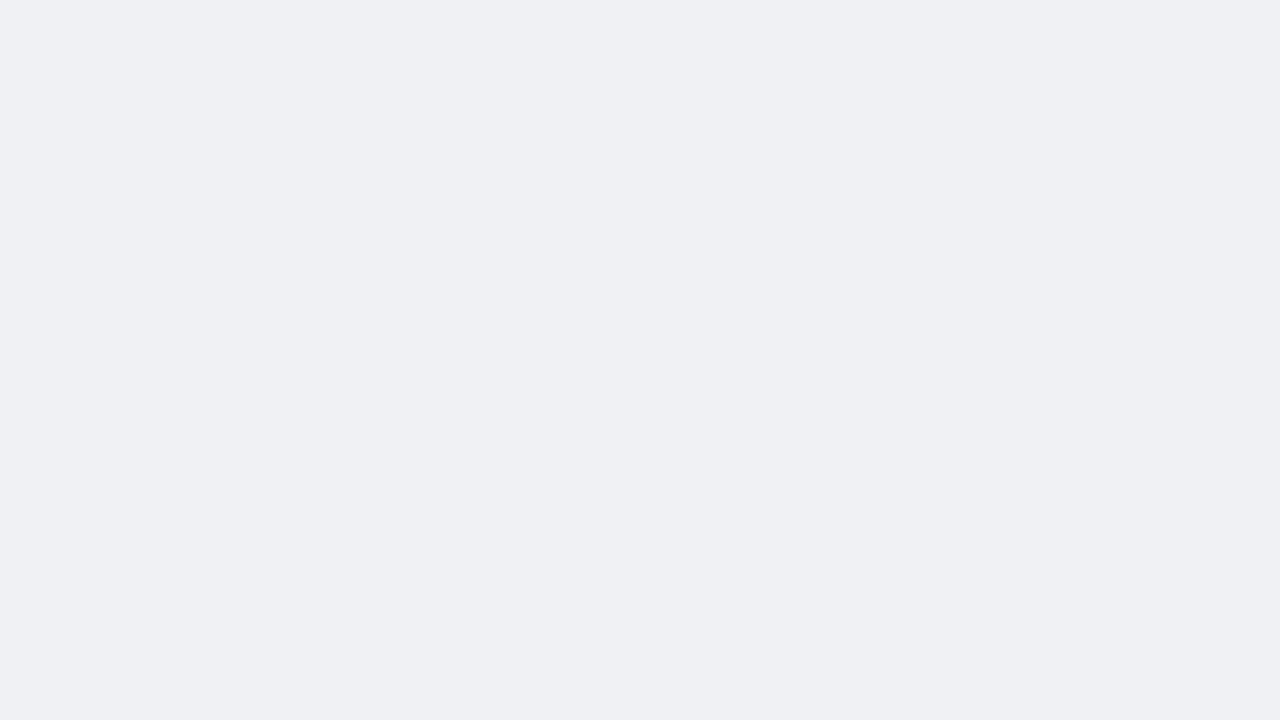

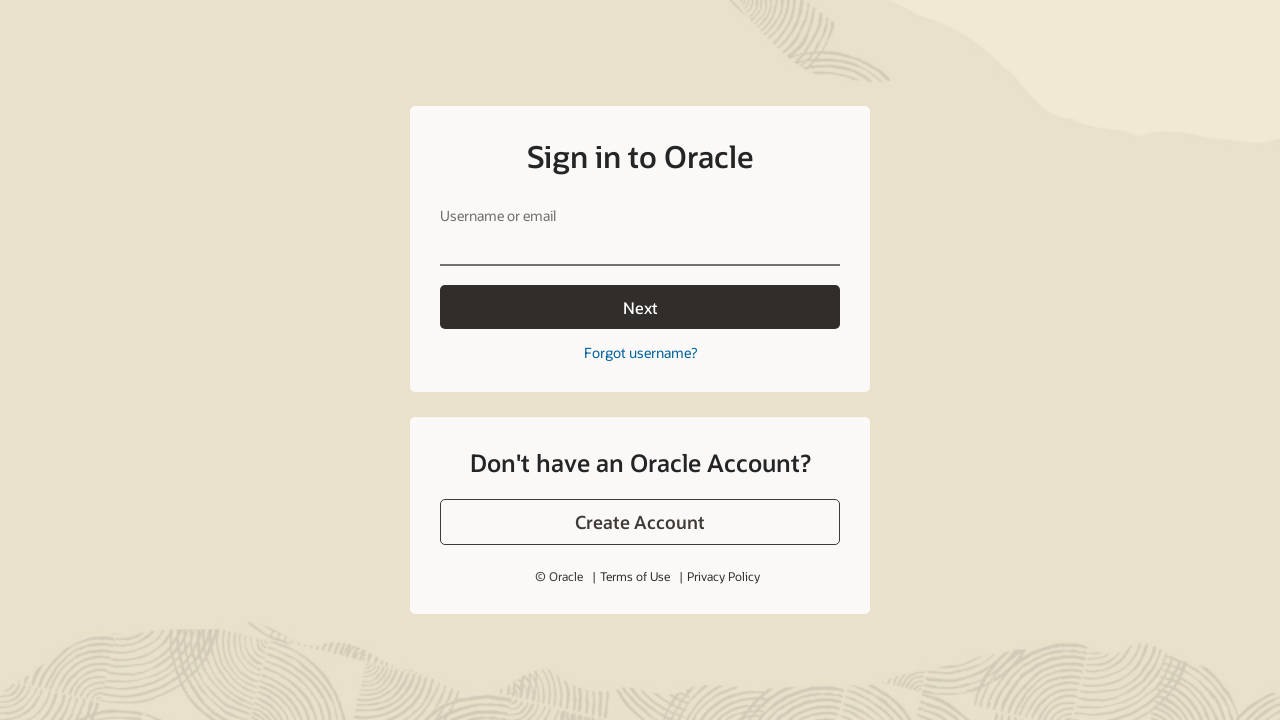